Tests window handling by opening a new window, switching to it, scrolling down, and clicking a navigation button

Starting URL: https://www.hyrtutorials.com/p/window-handles-practice.html

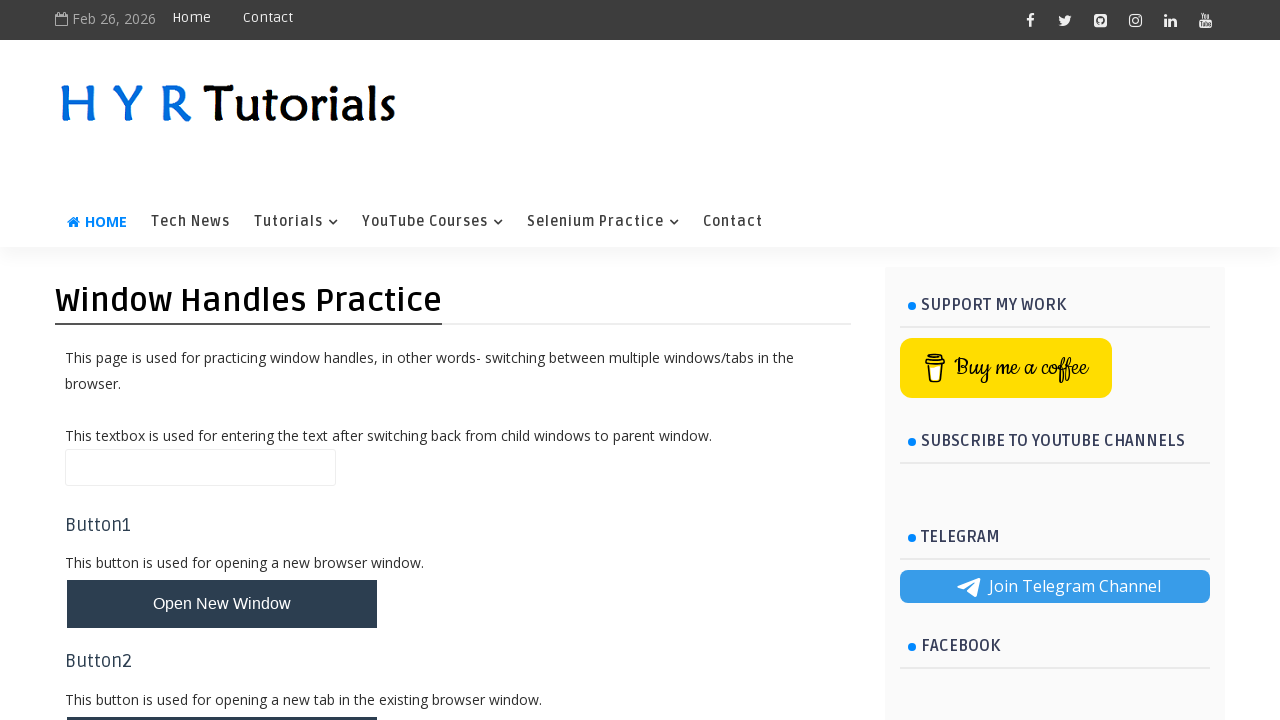

Scrolled down 500px using JavaScript to make button visible
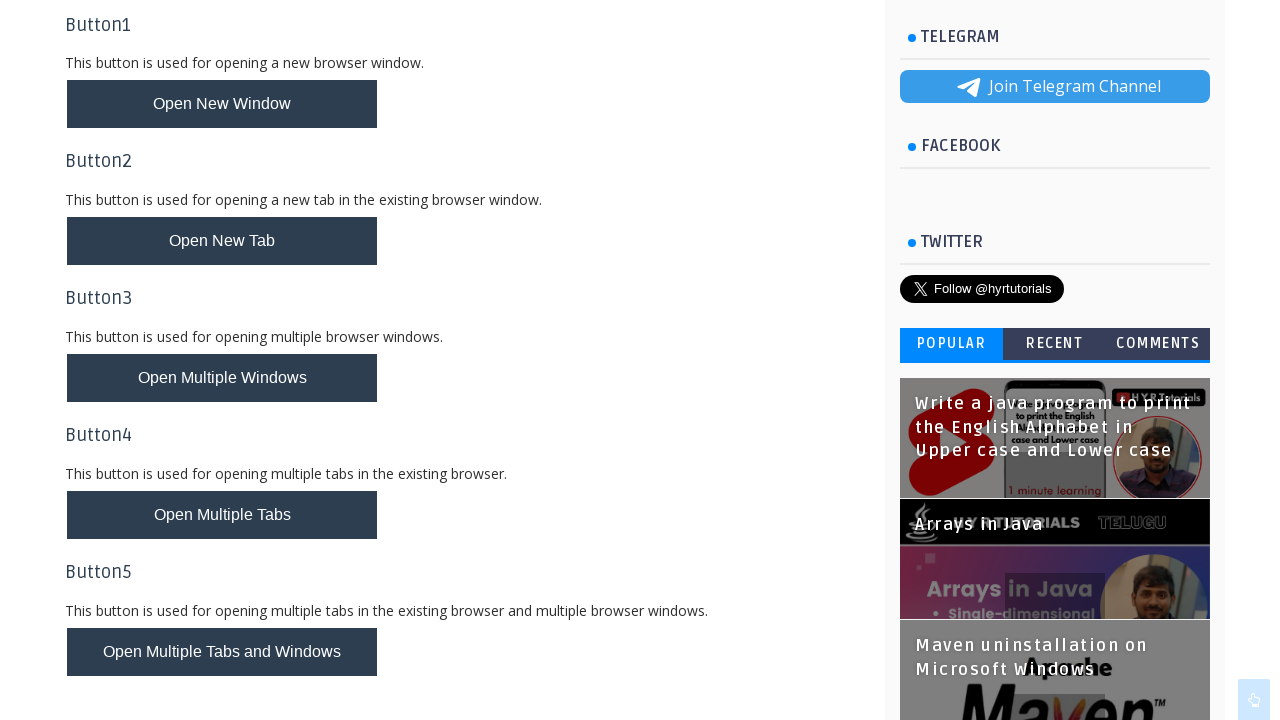

Clicked new window button to open a new window at (222, 104) on xpath=//*[@id='newWindowBtn']
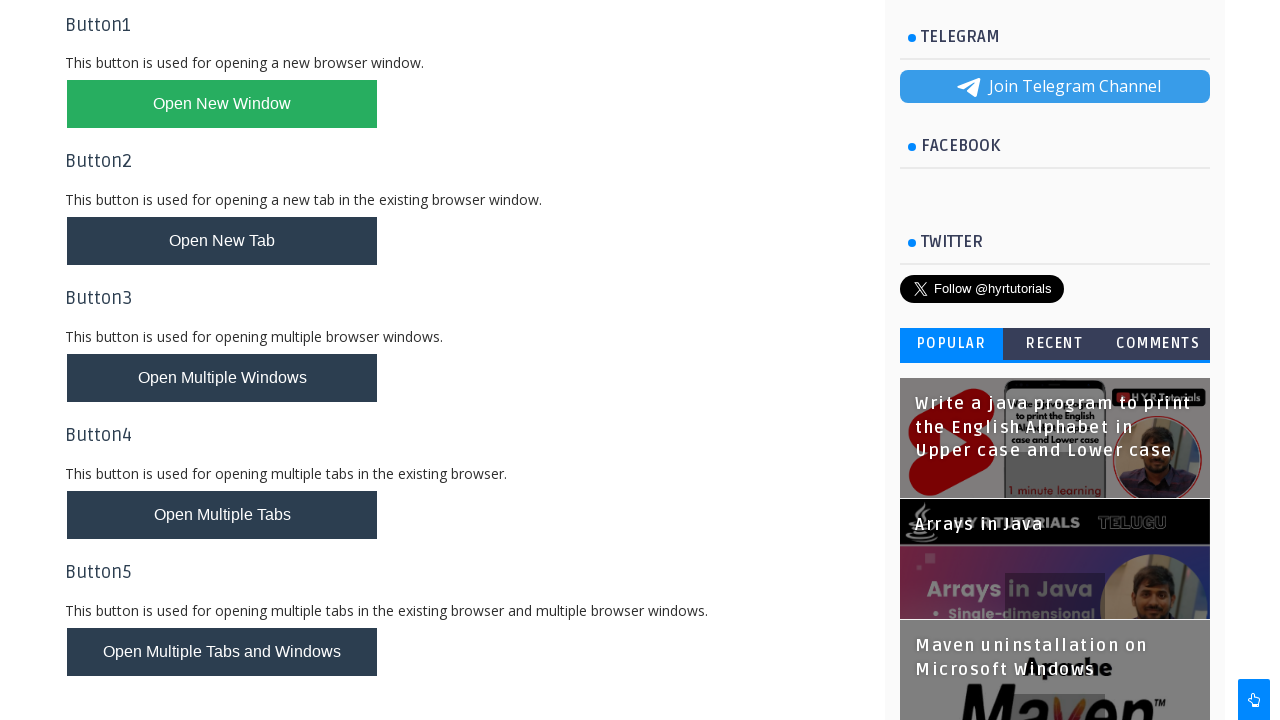

New window loaded and ready
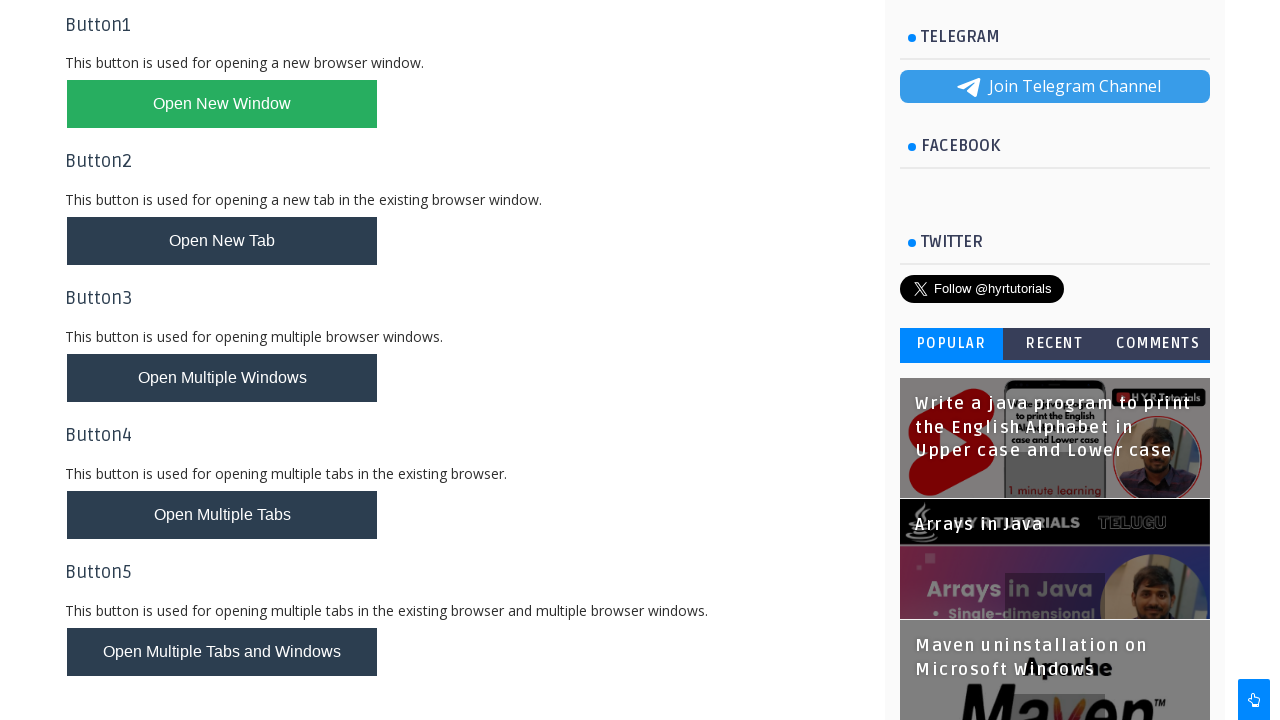

Scrolled down 700px in new window using JavaScript
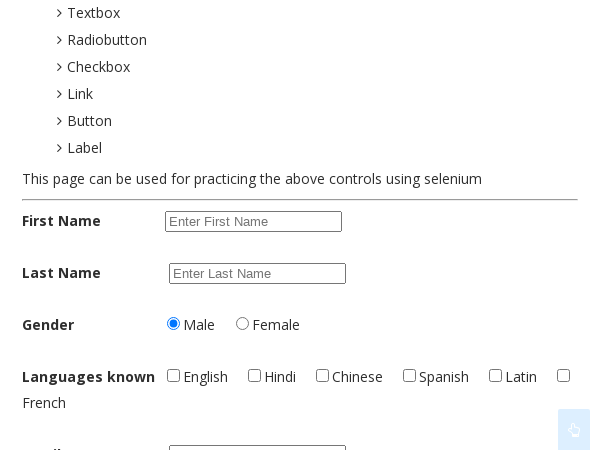

Clicked navigate home button in new window at (371, 225) on xpath=//*[@id='navigateHome']
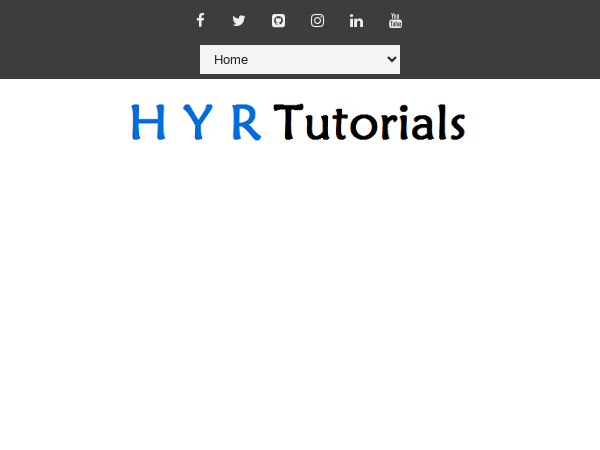

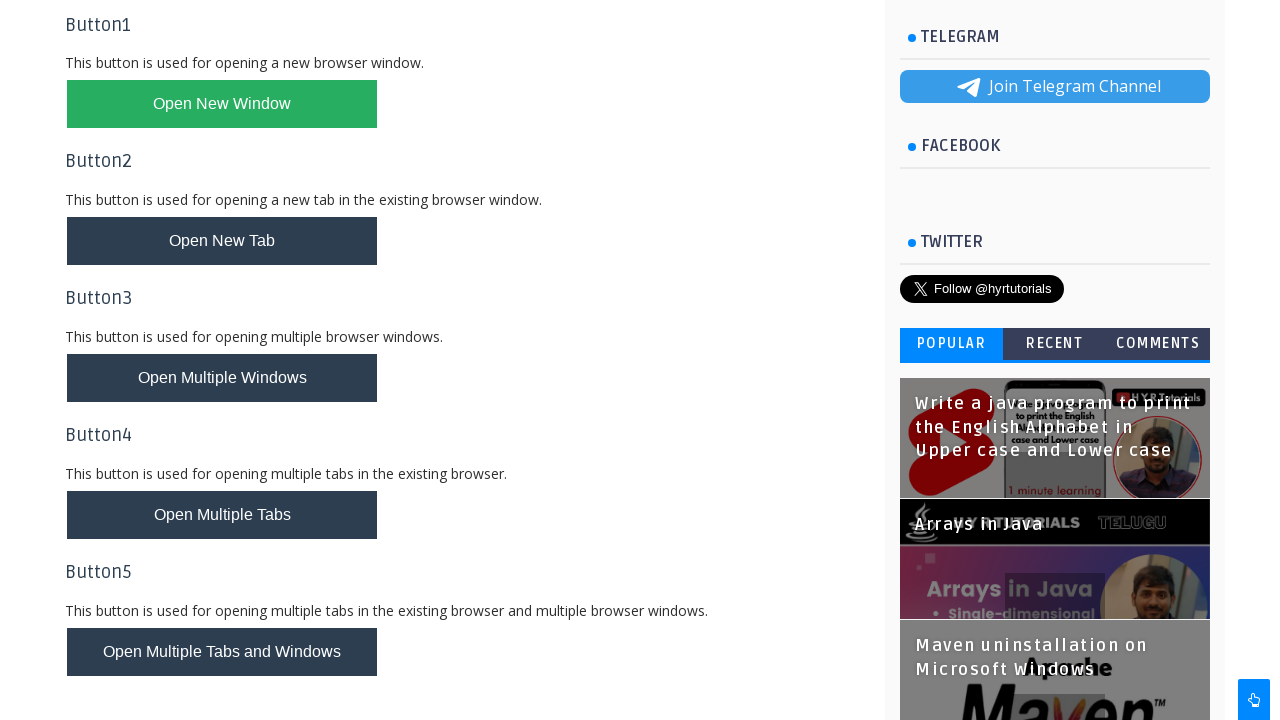